Tests product search and cart functionality by searching for 'ca', iterating through products, and adding Cashews to cart.

Starting URL: https://rahulshettyacademy.com/seleniumPractise/#/

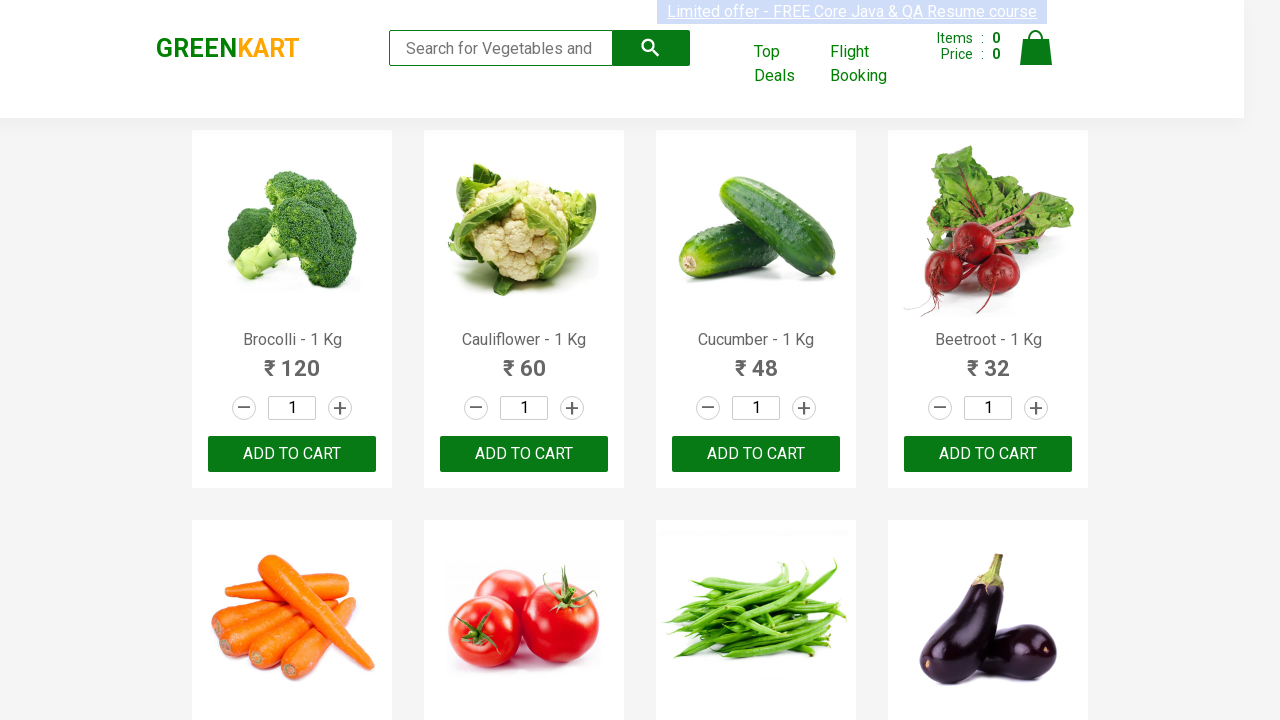

Filled search field with 'ca' on .search-keyword
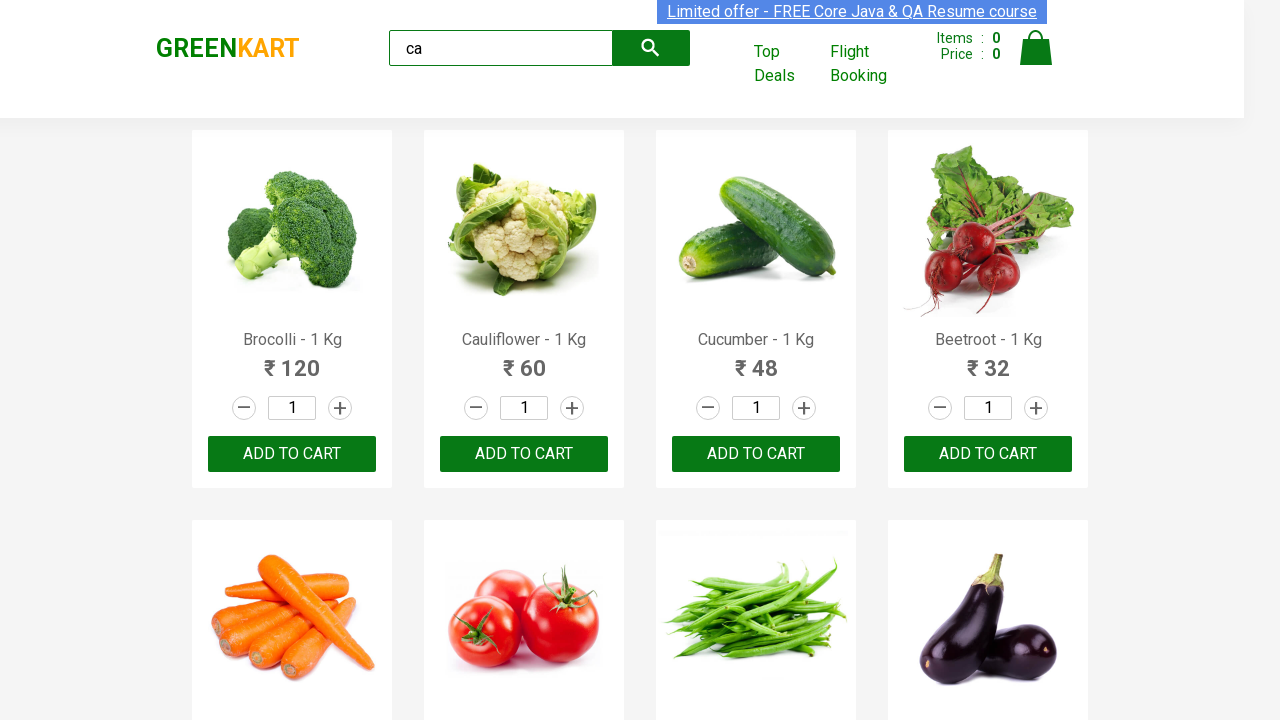

Waited 2 seconds for search results to load
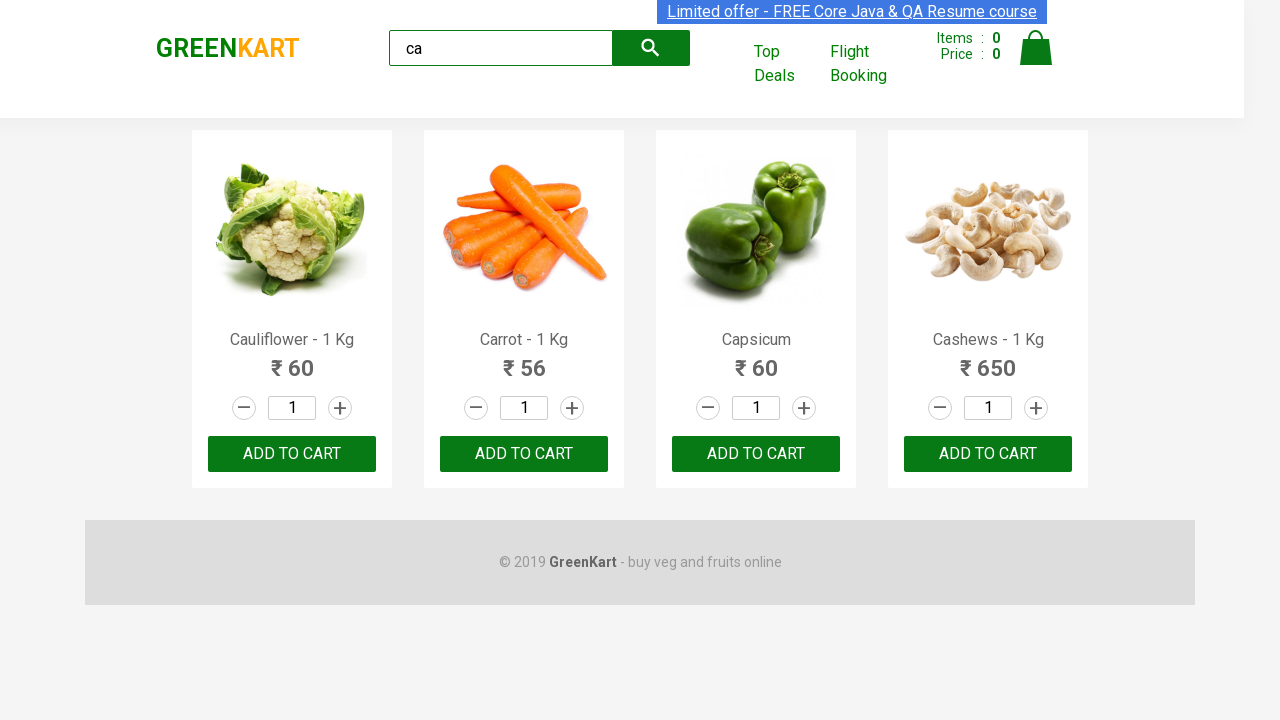

Located all product elements on the page
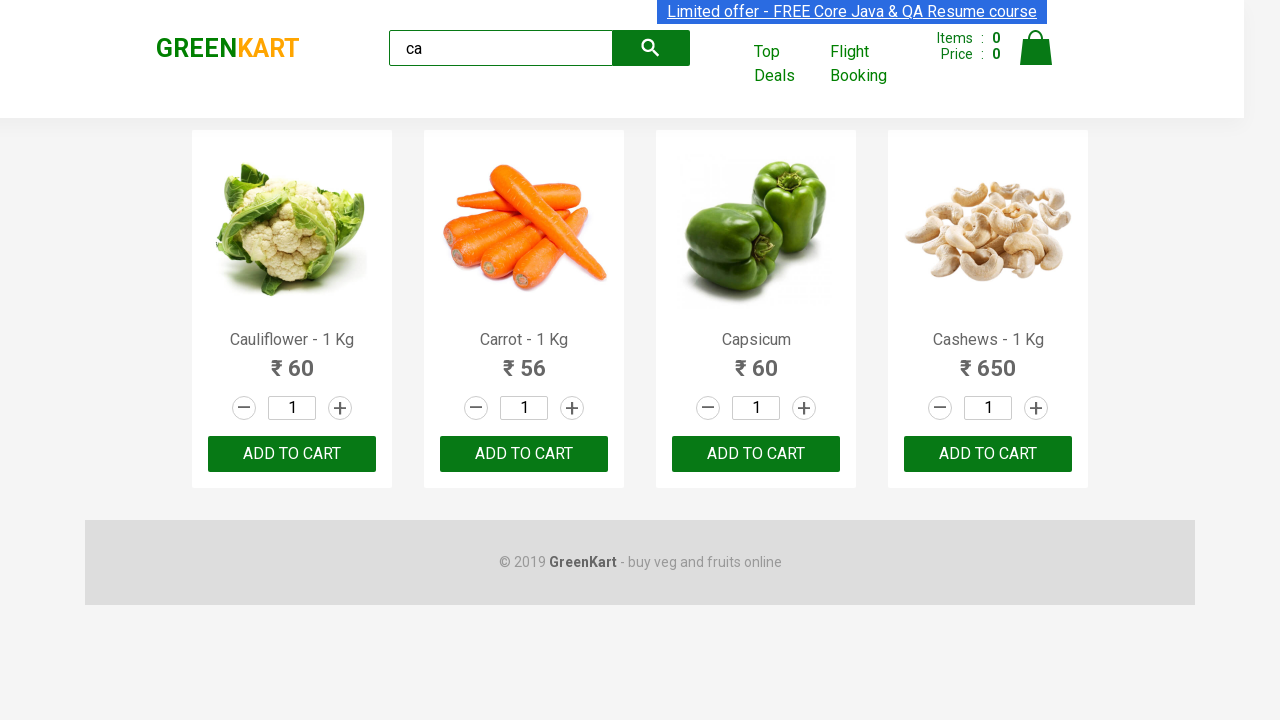

Read product name: Cauliflower - 1 Kg
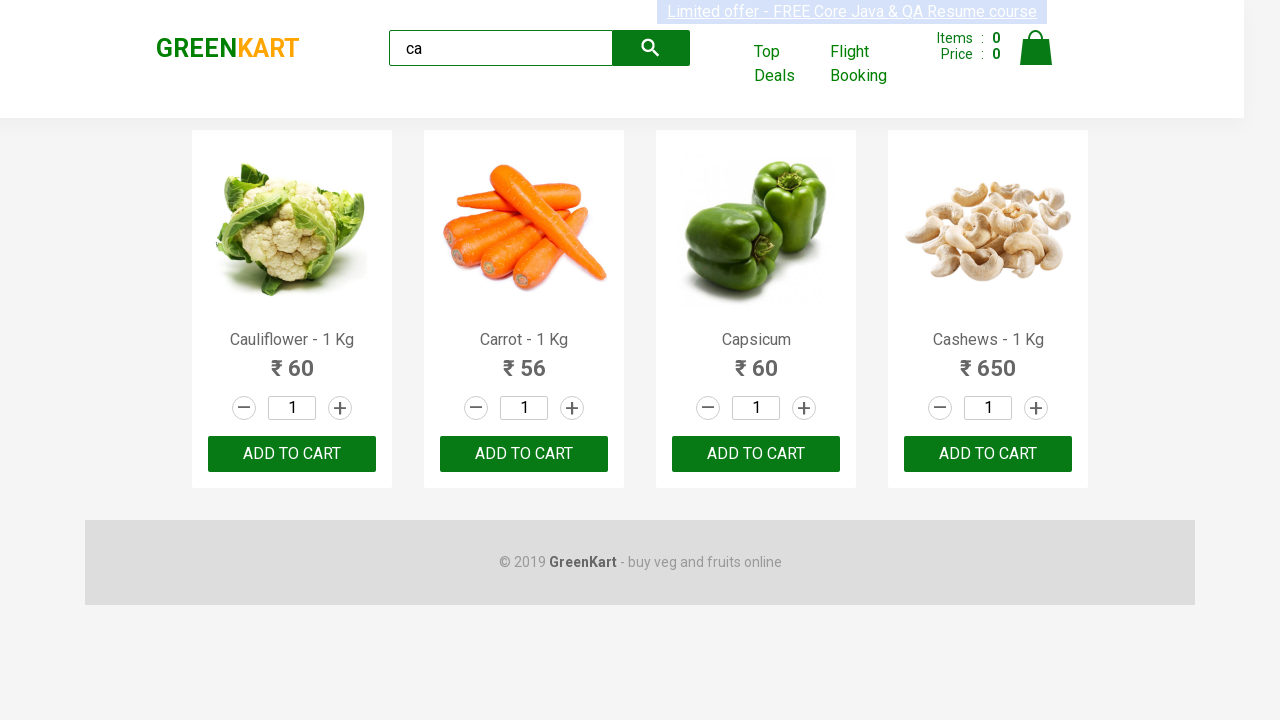

Read product name: Carrot - 1 Kg
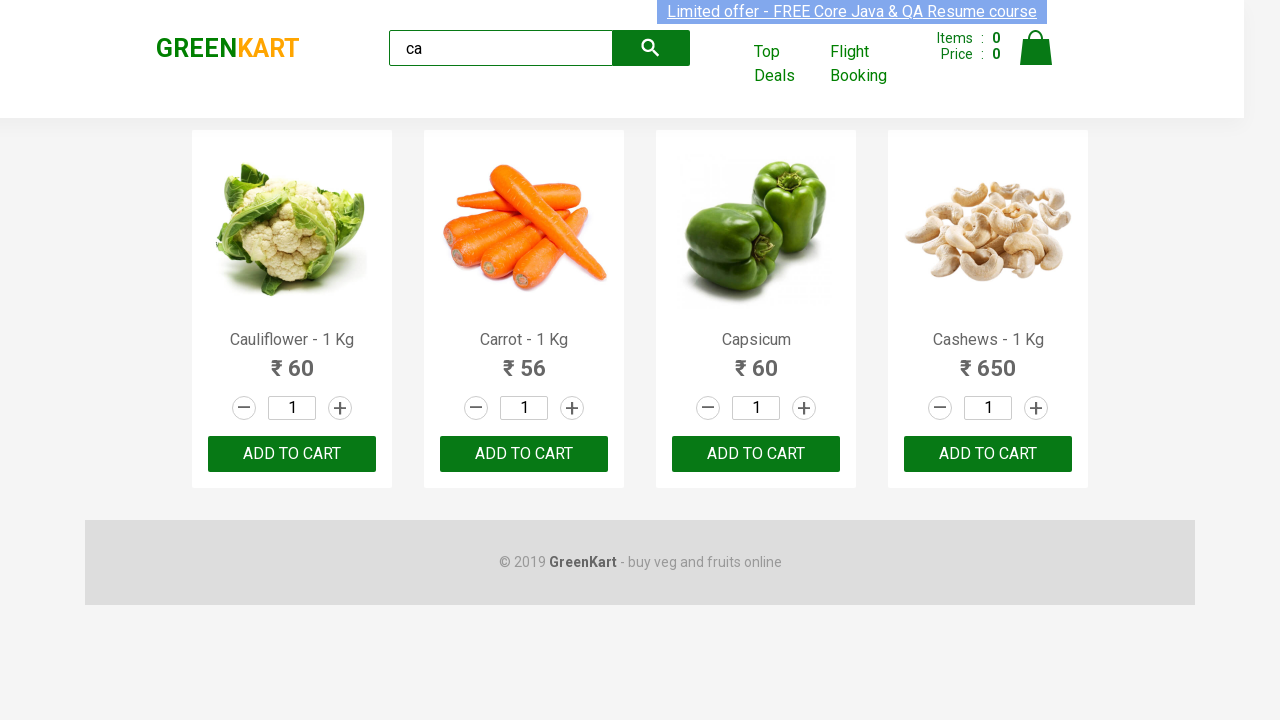

Read product name: Capsicum
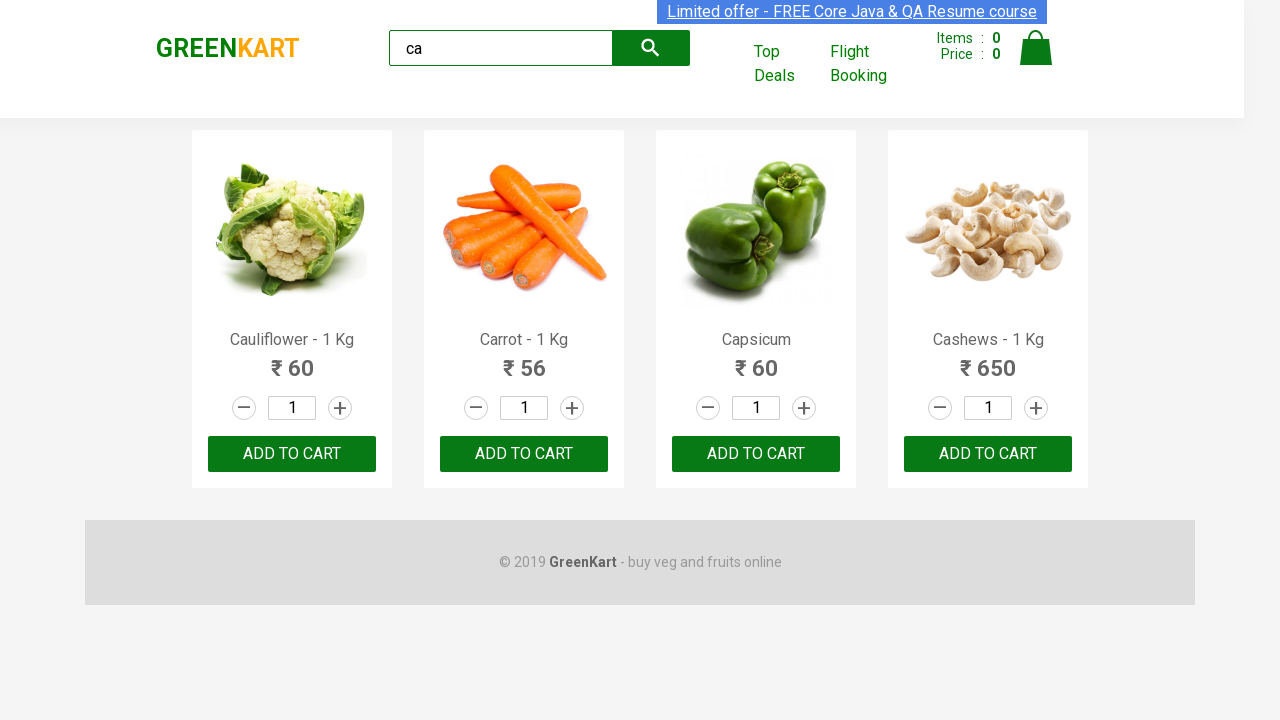

Read product name: Cashews - 1 Kg
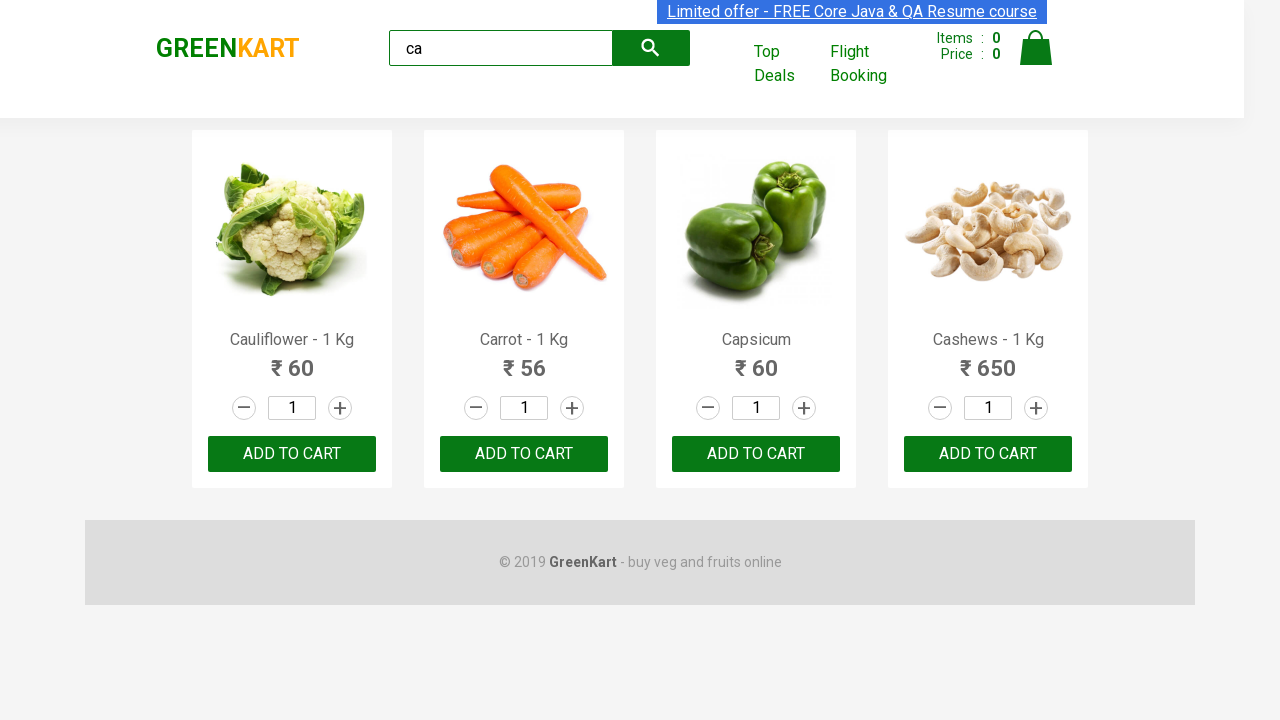

Clicked 'Add to Cart' button for Cashews product at (988, 454) on .products .product >> nth=3 >> button
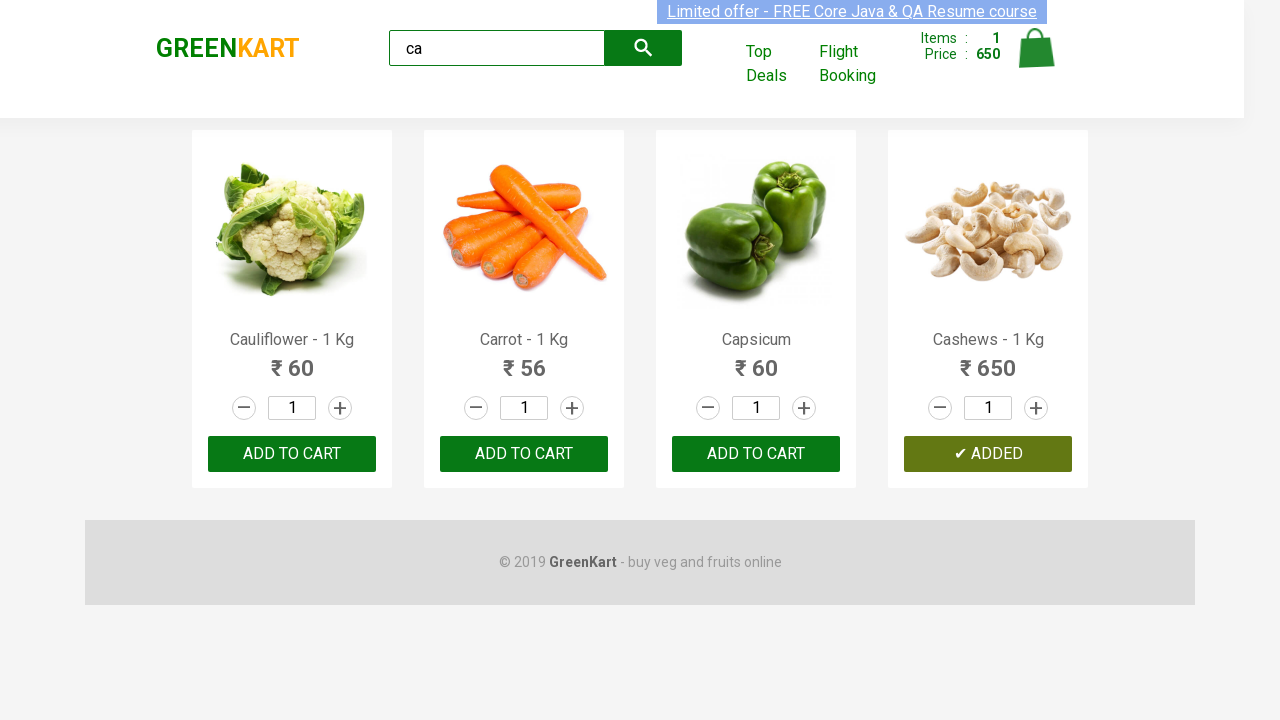

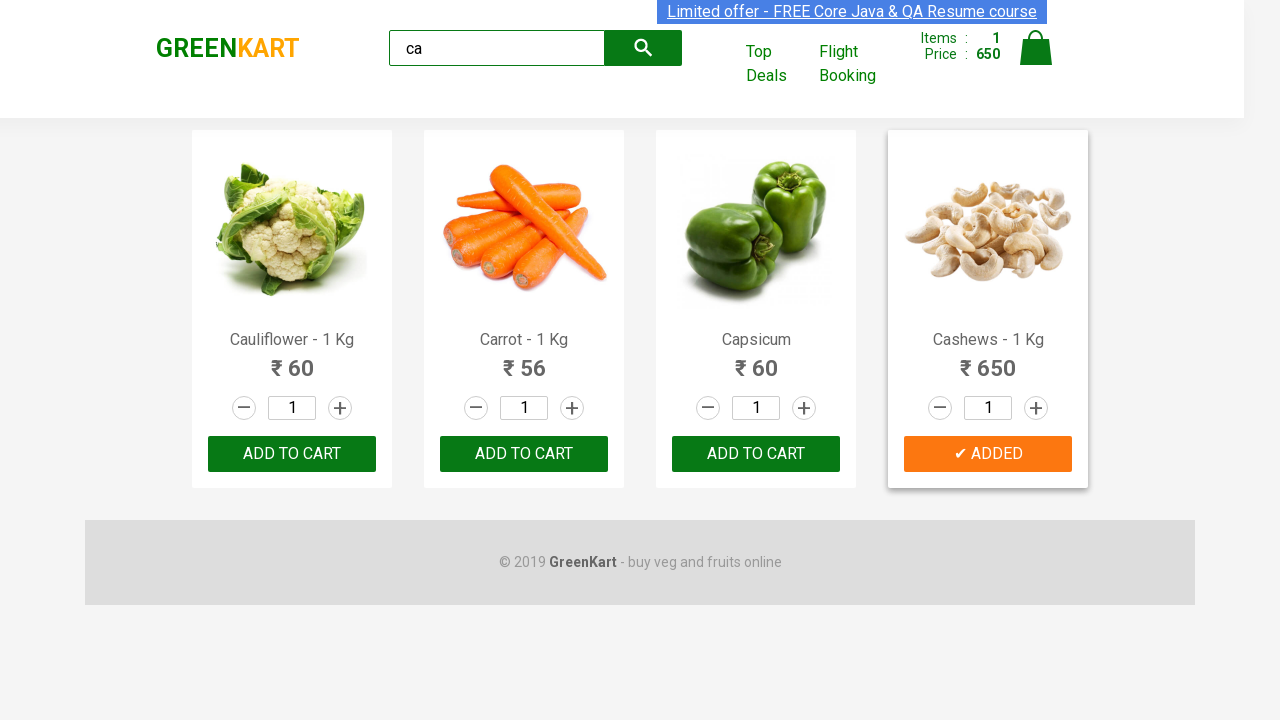